Navigates to an e-commerce site, goes to the products section, and adds the first product to cart

Starting URL: https://www.automationexercise.com

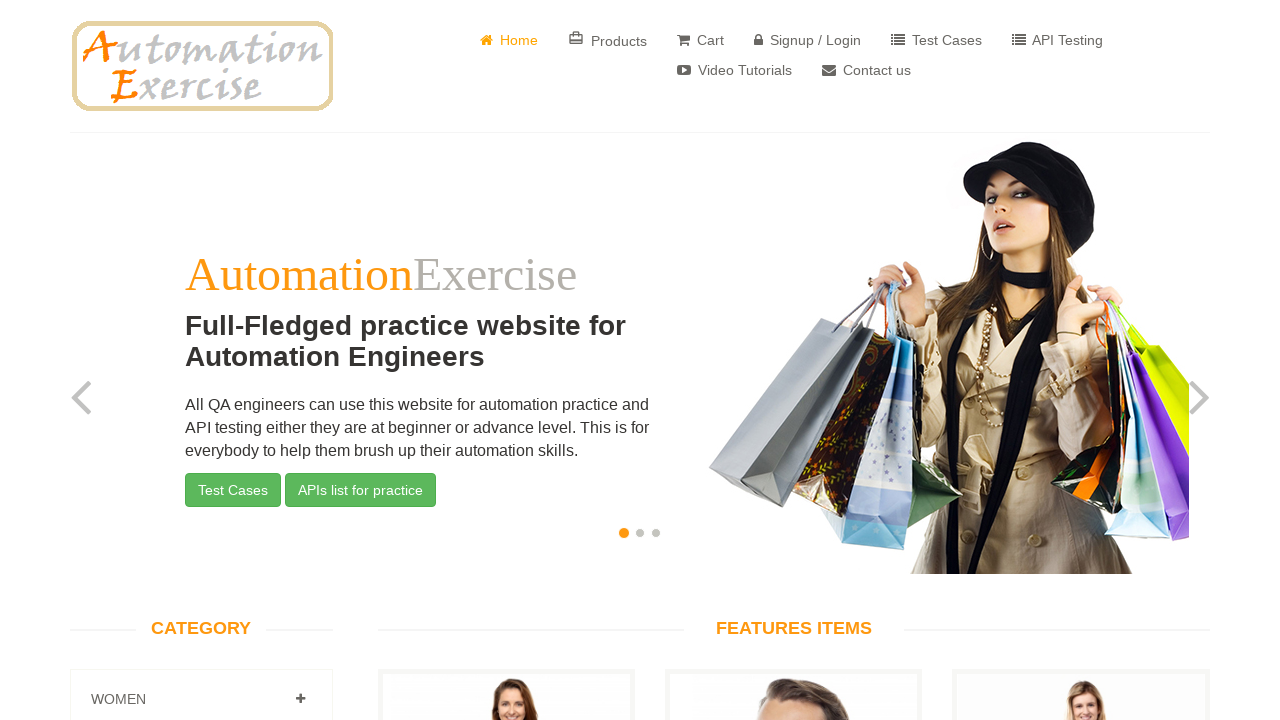

Navigated to Automation Exercise e-commerce site
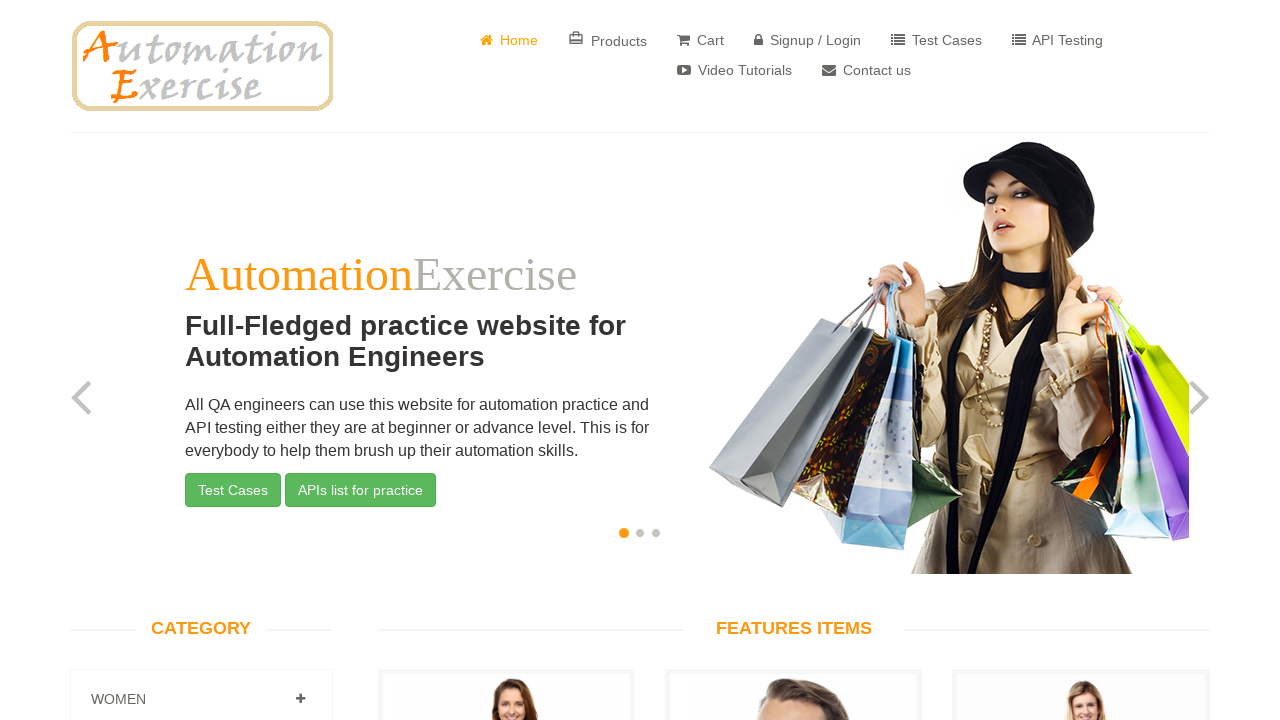

Clicked on Products link at (608, 40) on a[href='/products']
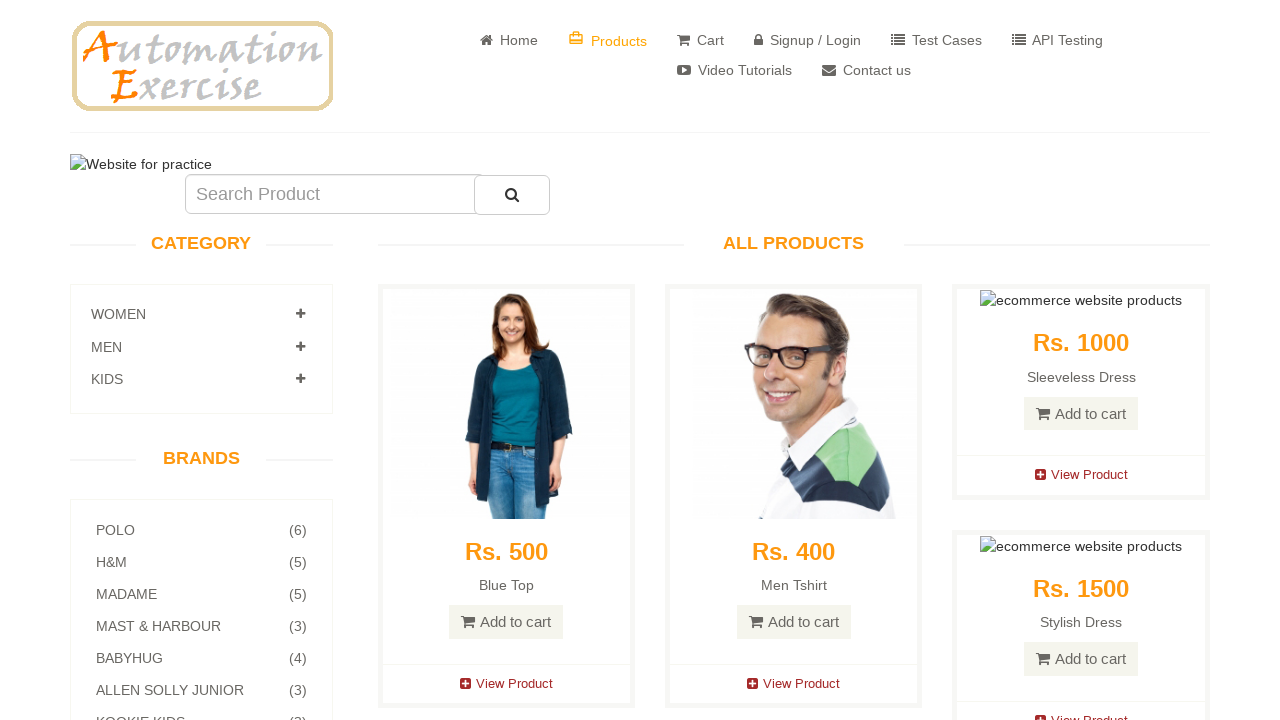

Scrolled down to view products
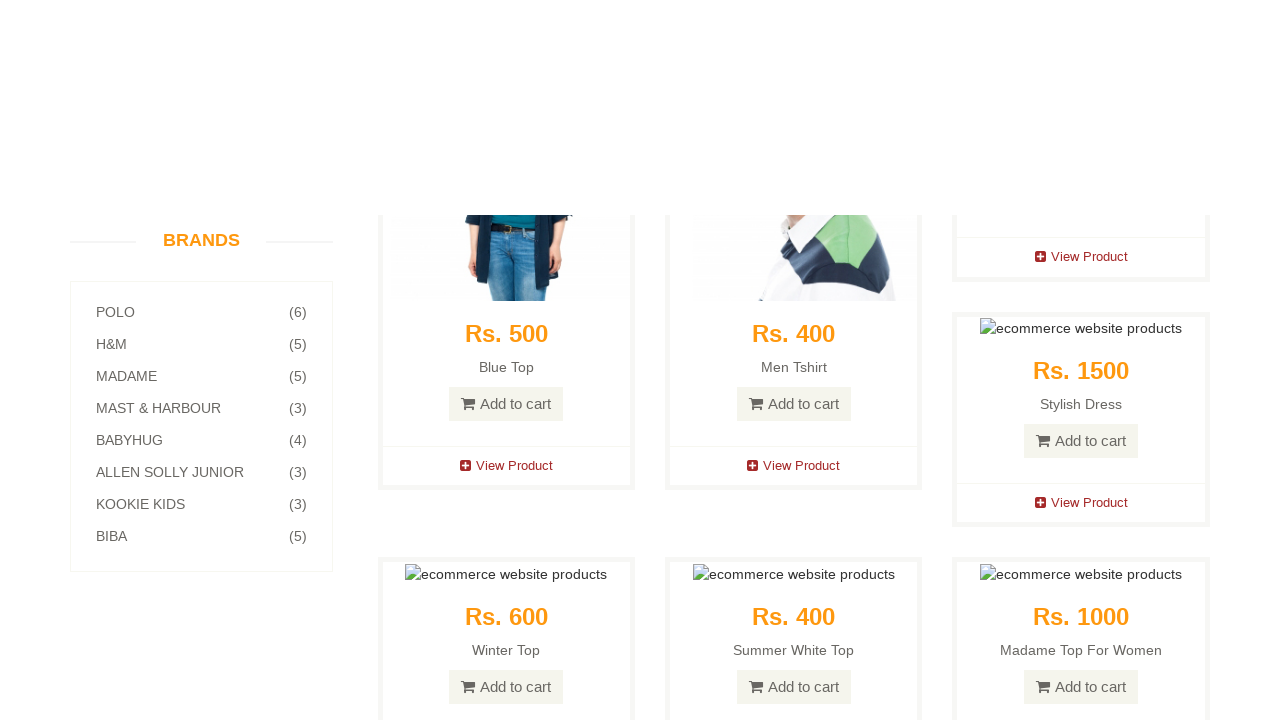

Clicked add to cart button for first product at (506, 17) on a[data-product-id='1']
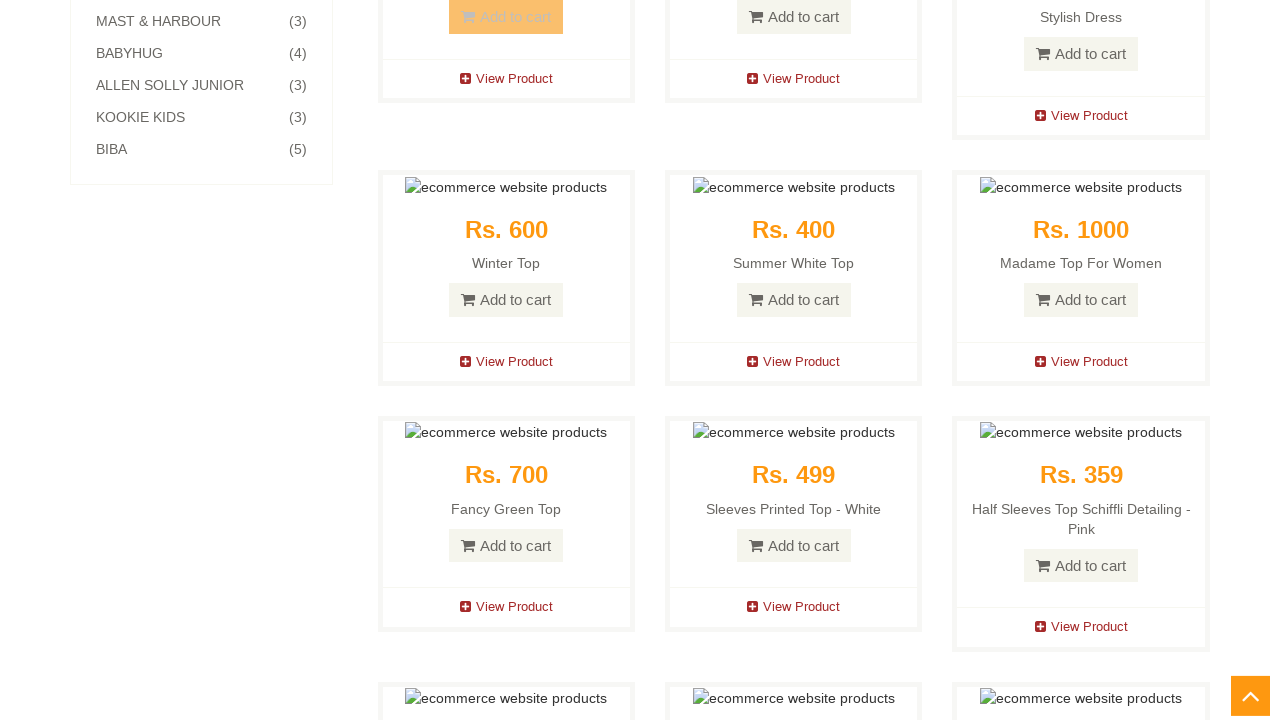

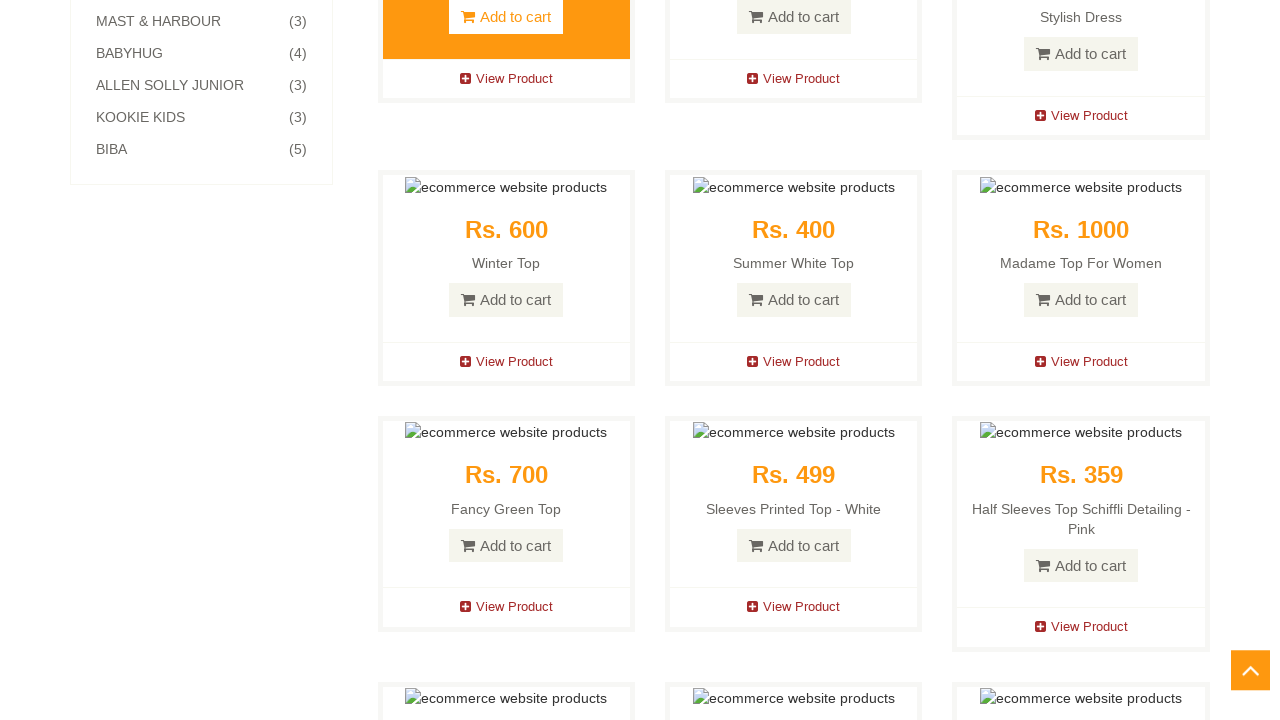